Tests clicking a button identified by class attribute and verifies the alert message

Starting URL: http://uitestingplayground.com/

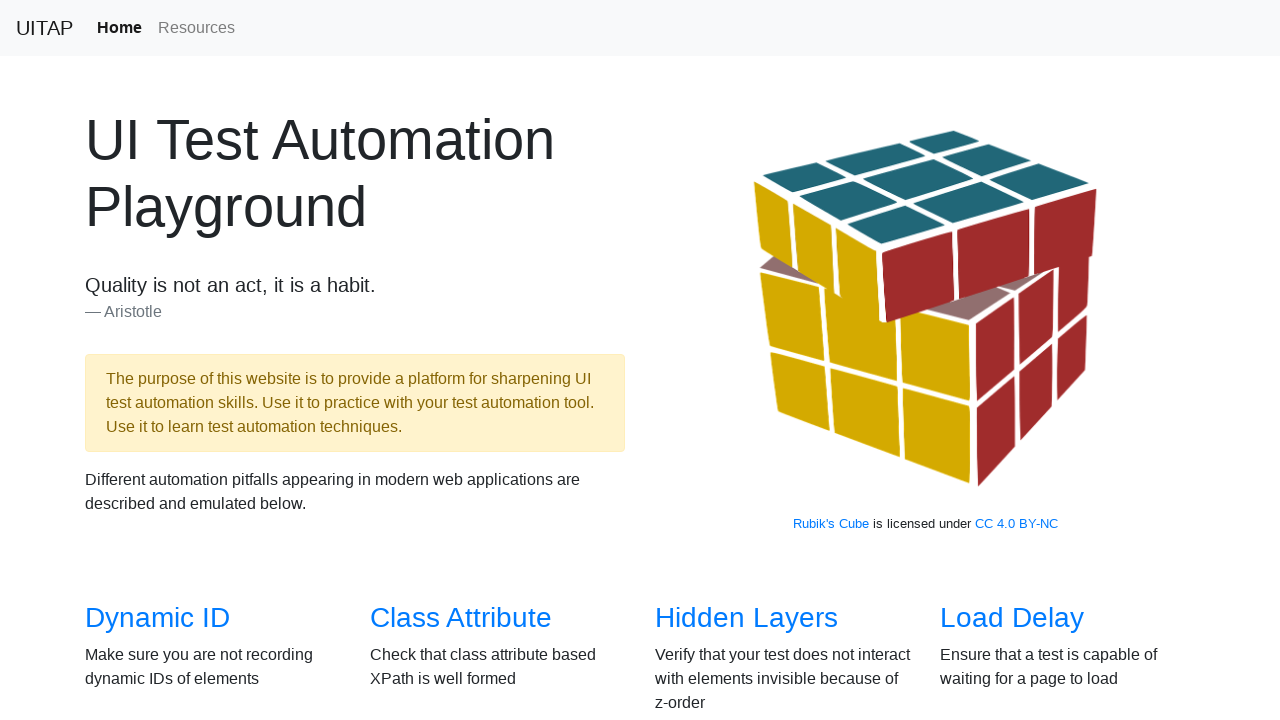

Clicked on Class Attribute test link at (461, 618) on a[href='/classattr']
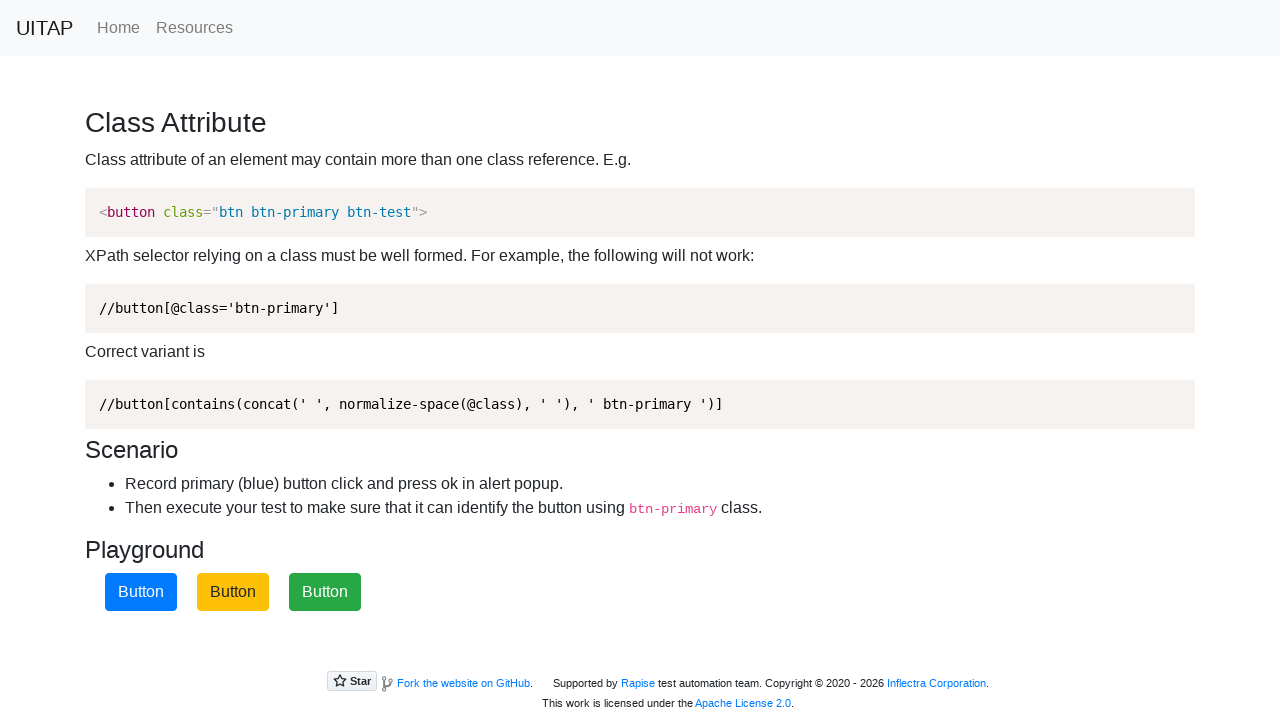

Clicked the blue primary button identified by class attribute at (141, 592) on button.btn-primary
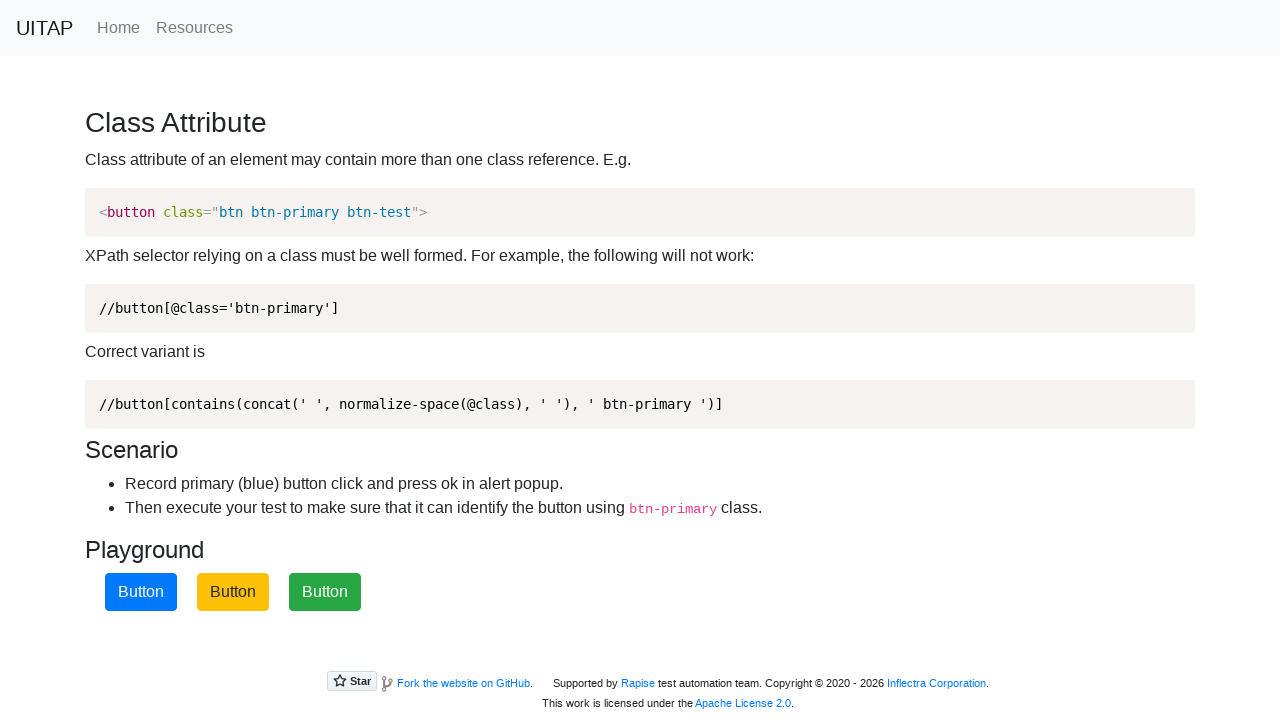

Alert message accepted and verified
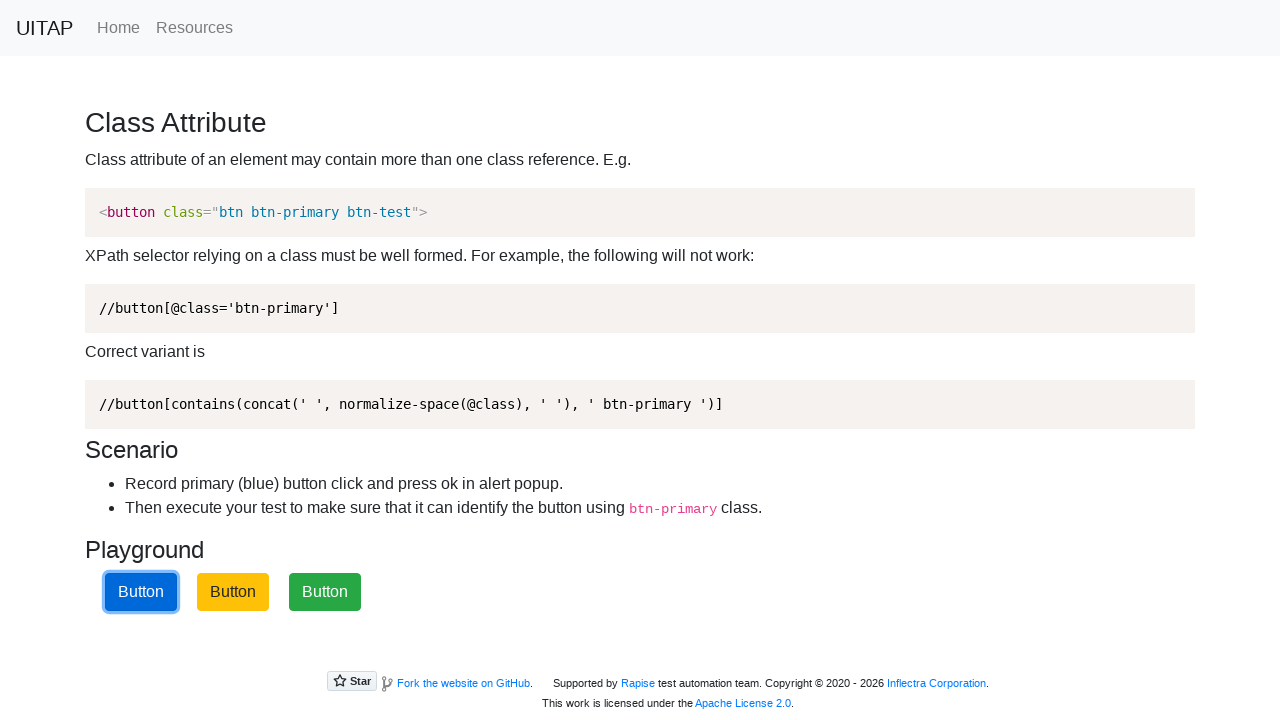

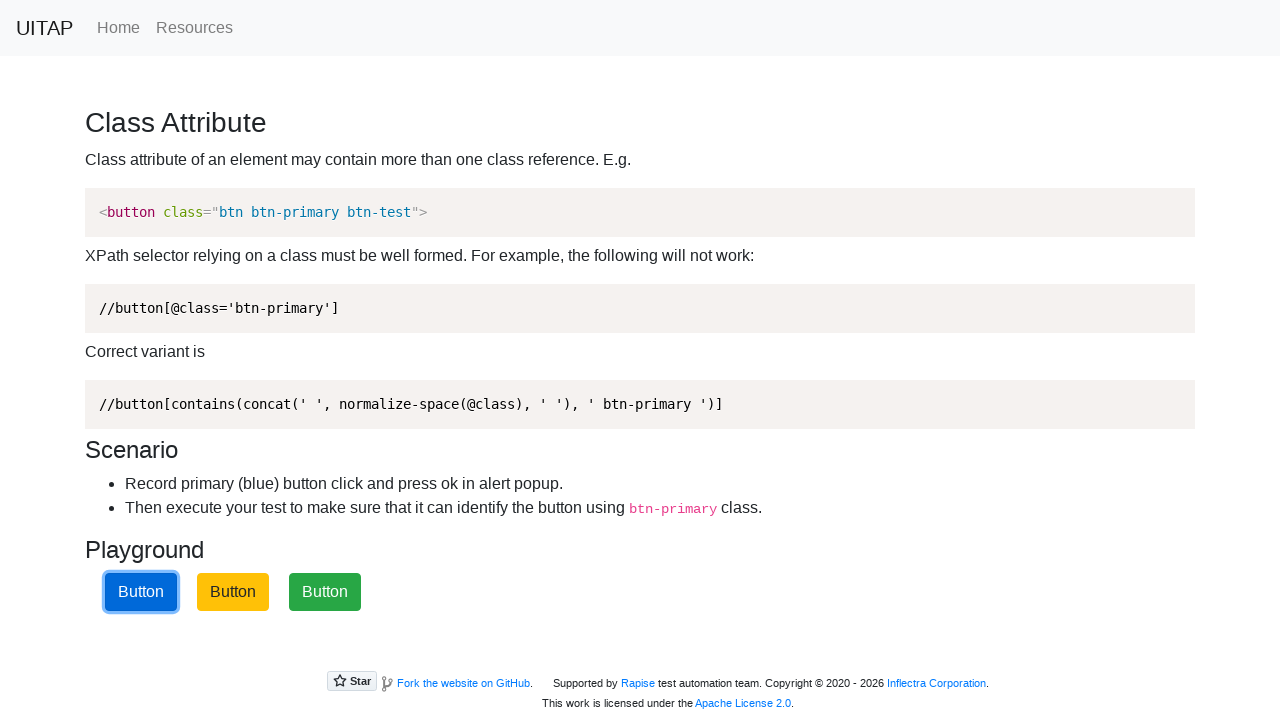